Tests radio button selection by clicking on the male gender radio button and verifying it is selected while others are not selected

Starting URL: https://testotomasyonu.com/form

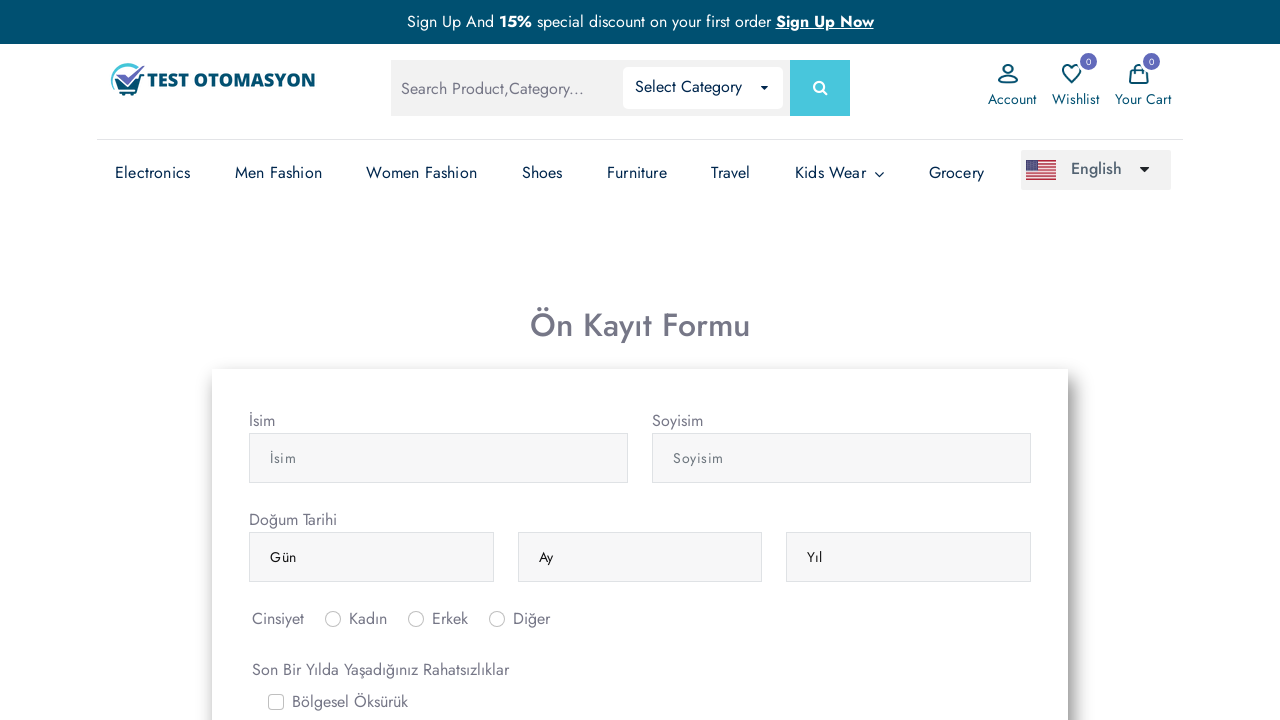

Navigated to the form test page
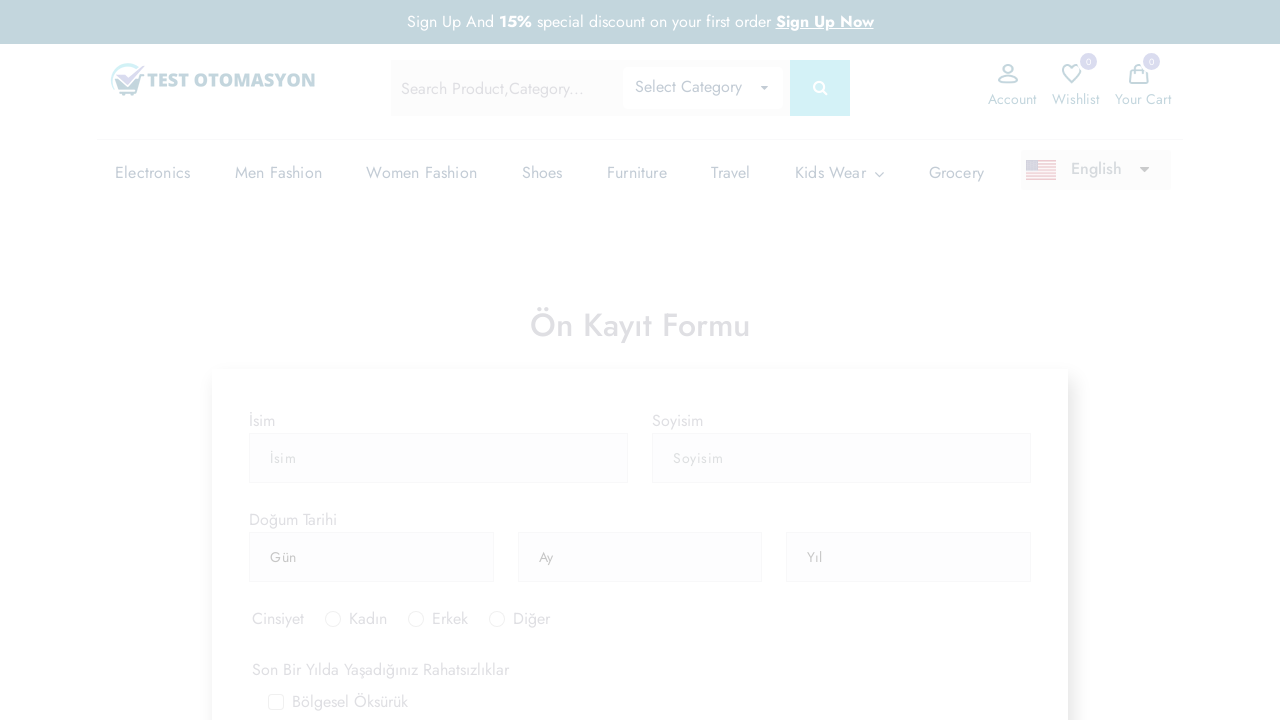

Clicked on the male gender radio button at (416, 360) on #inlineRadio2
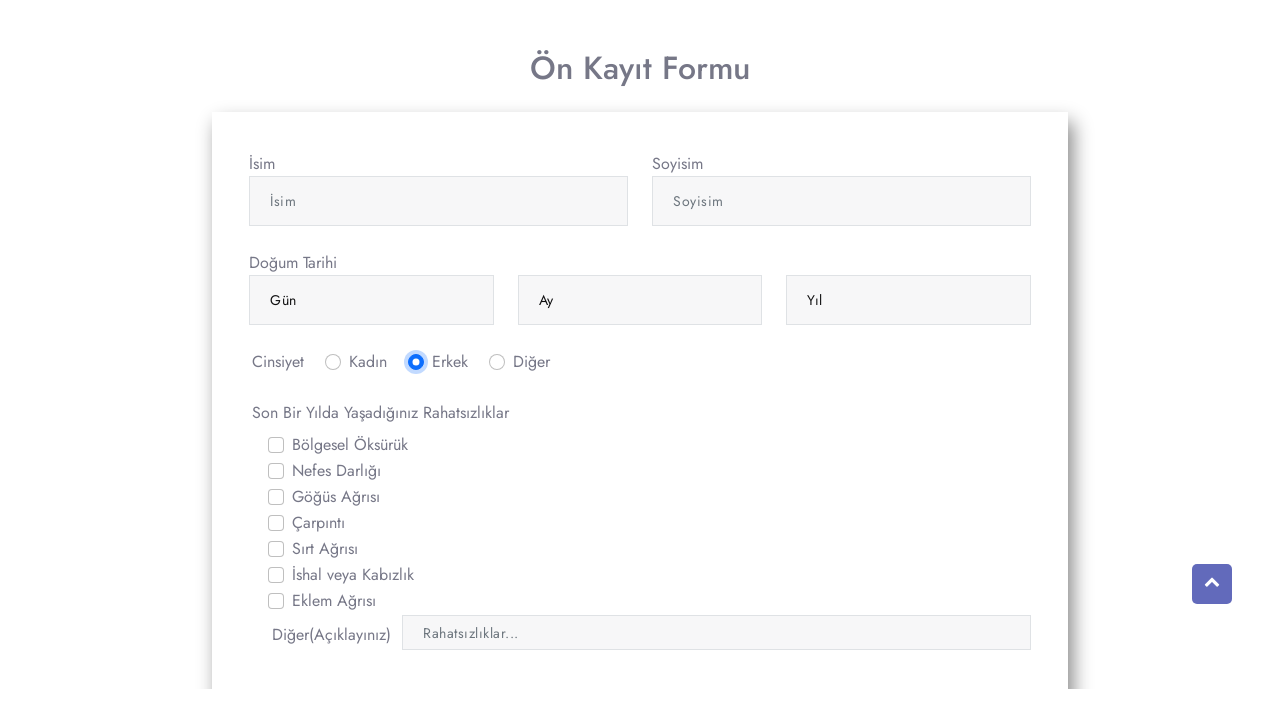

Verified that the male radio button is selected
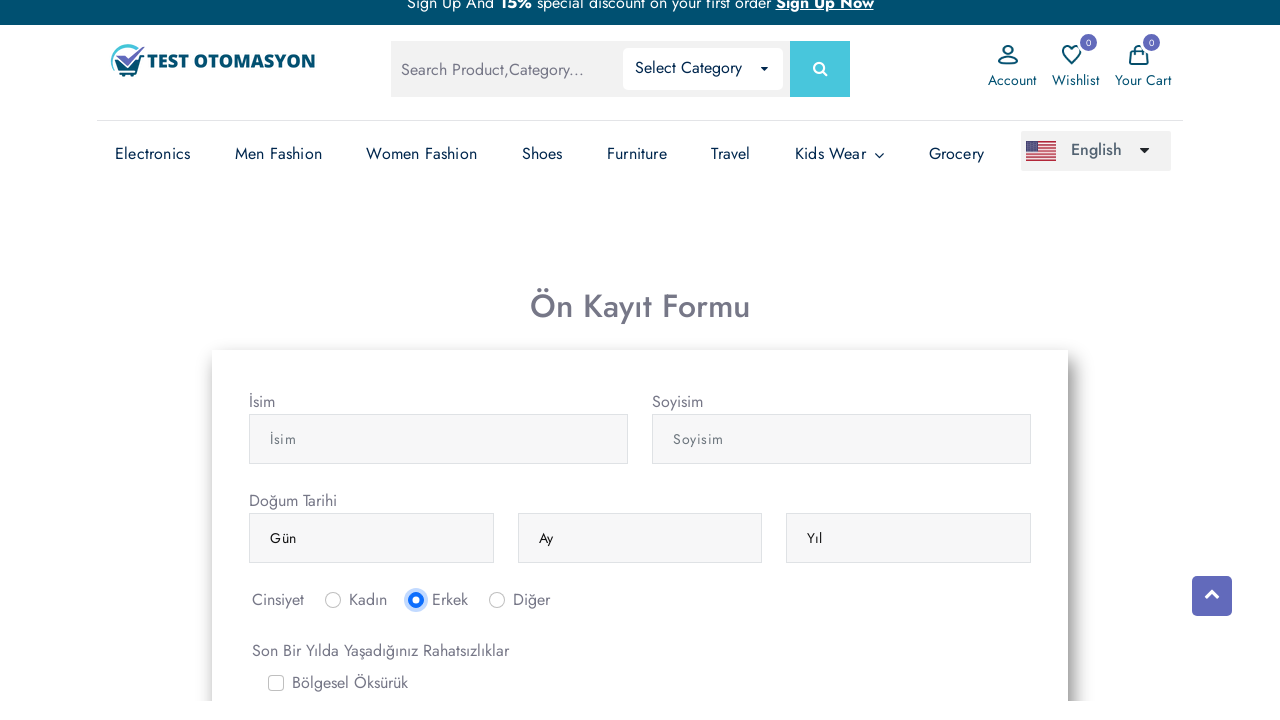

Verified that the female radio button is not selected
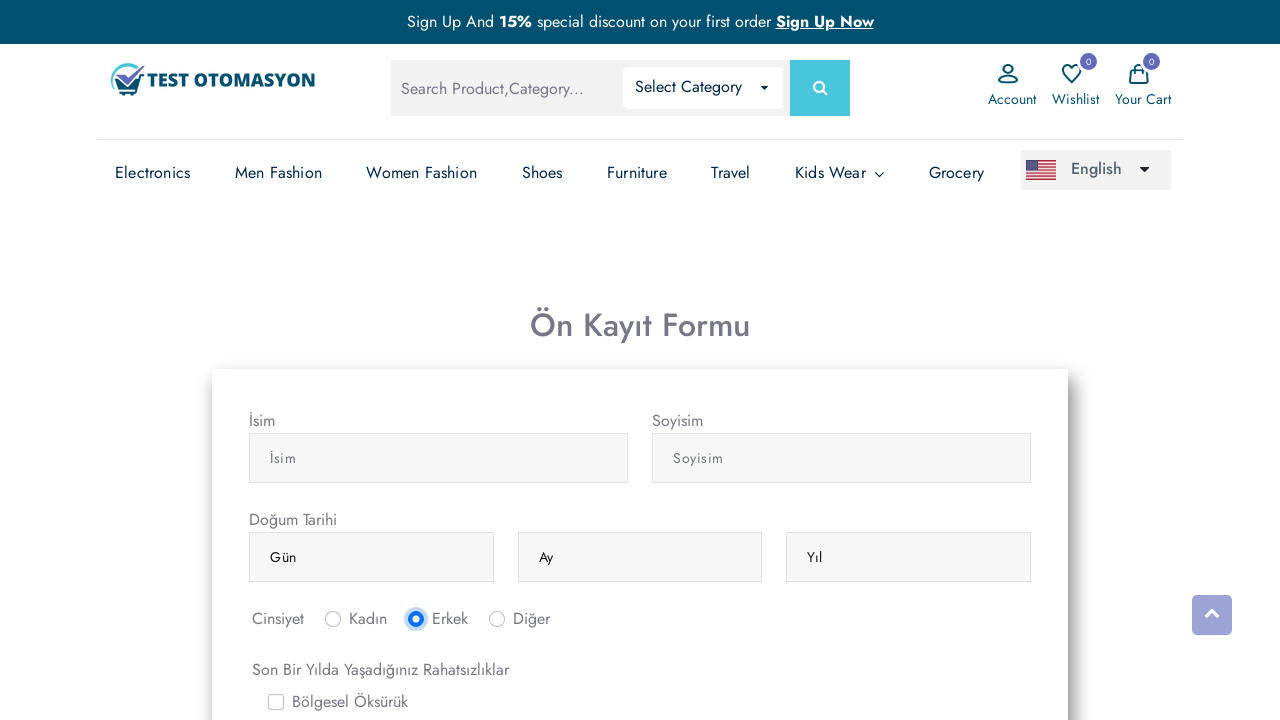

Verified that the other radio button is not selected
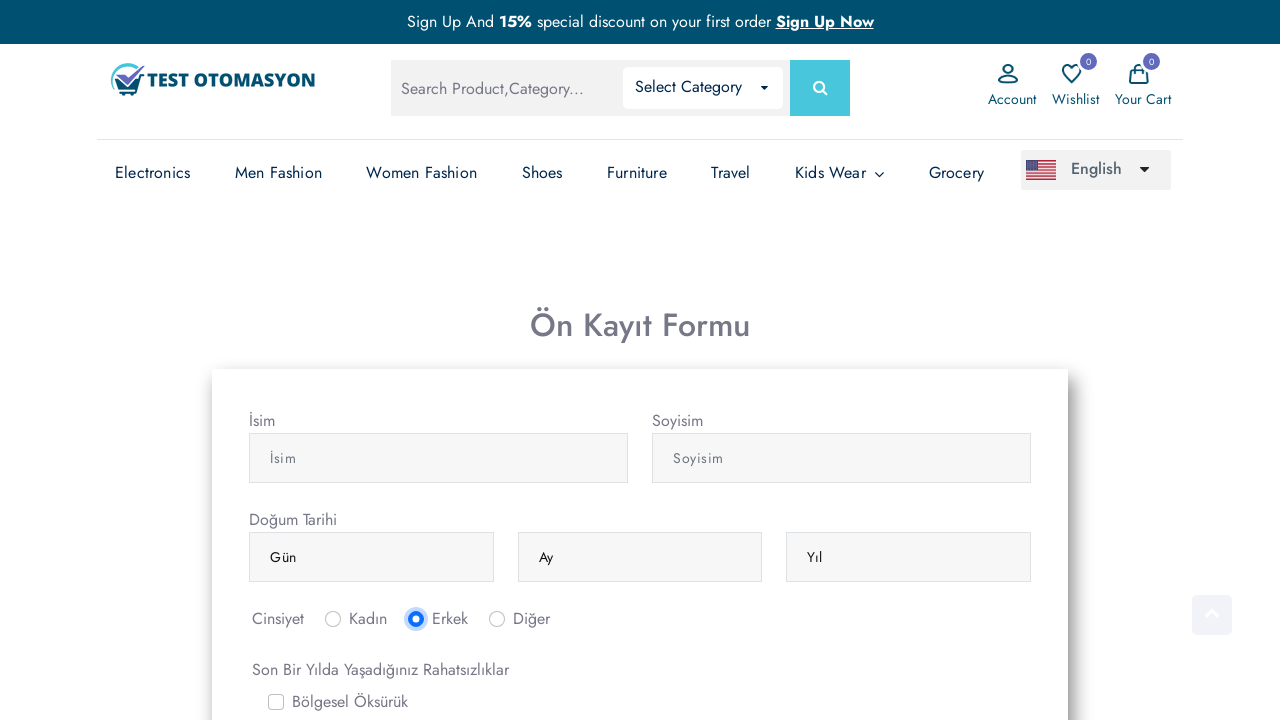

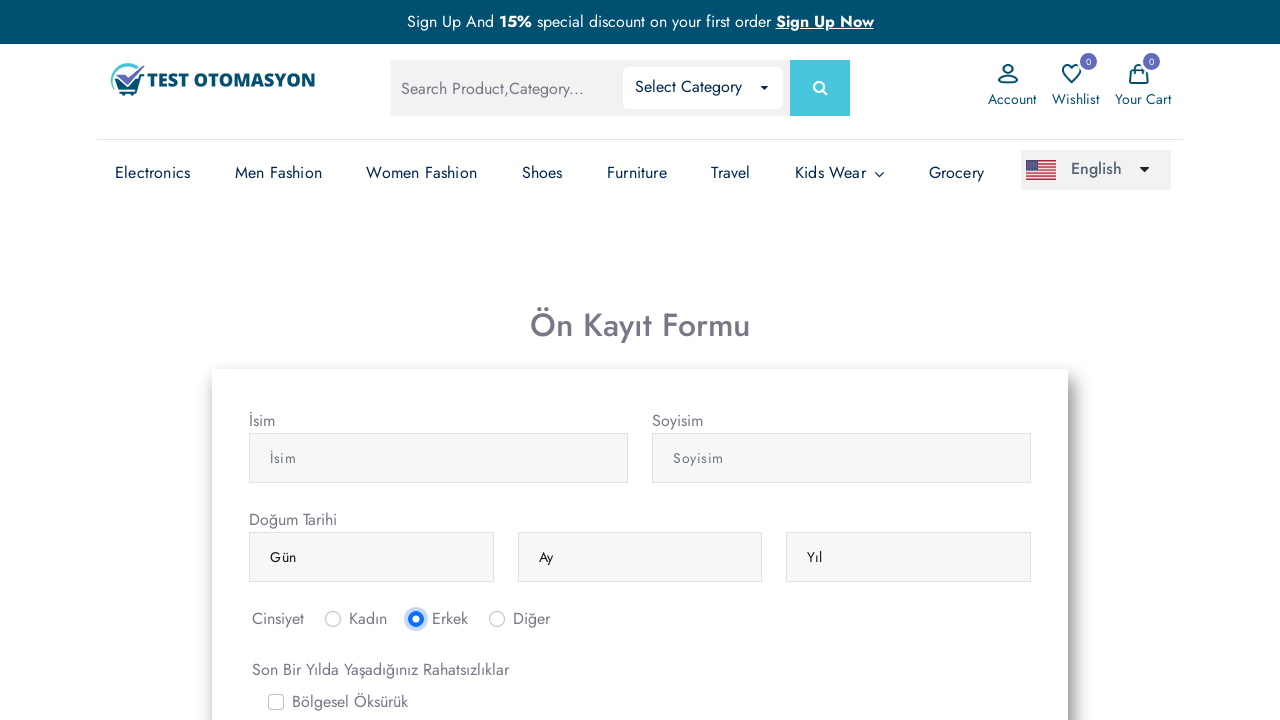